Tests hover functionality on the first user profile image, verifies the name appears on hover, then clicks the profile link

Starting URL: http://the-internet.herokuapp.com/hovers

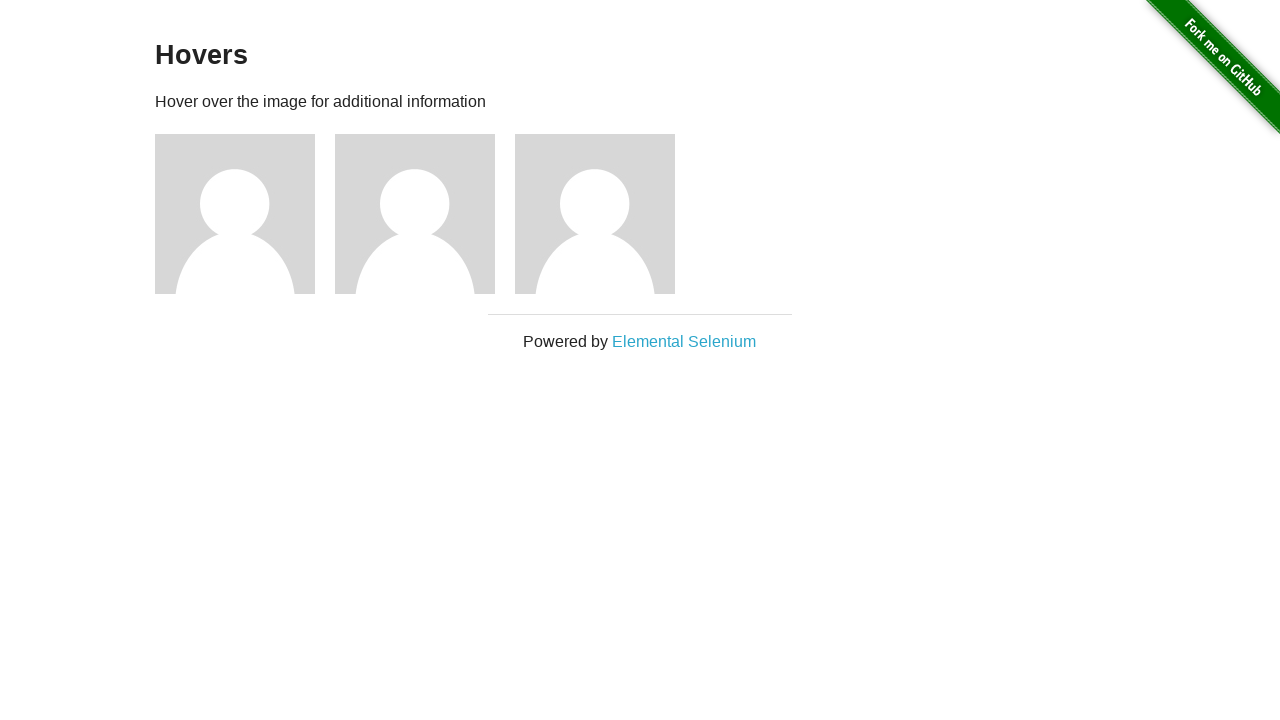

Navigated to hovers page
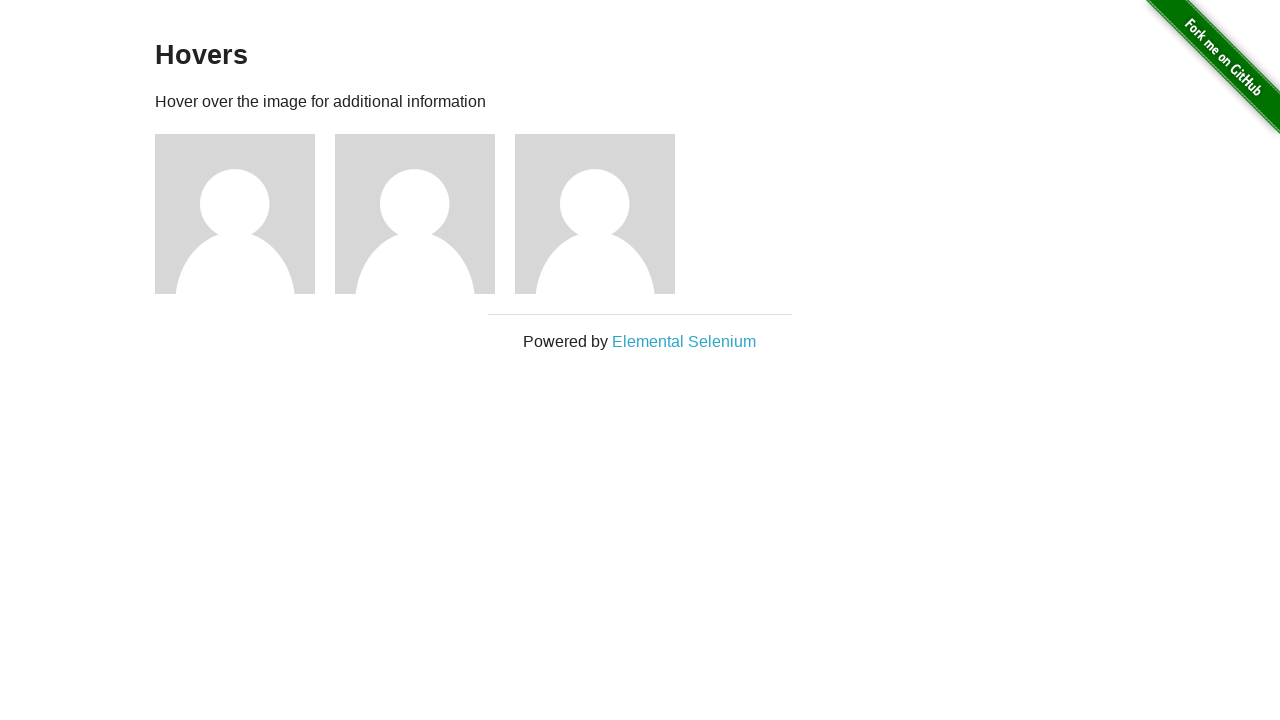

Hovered over the first user profile image at (235, 214) on #content > div > div:nth-child(3) > img
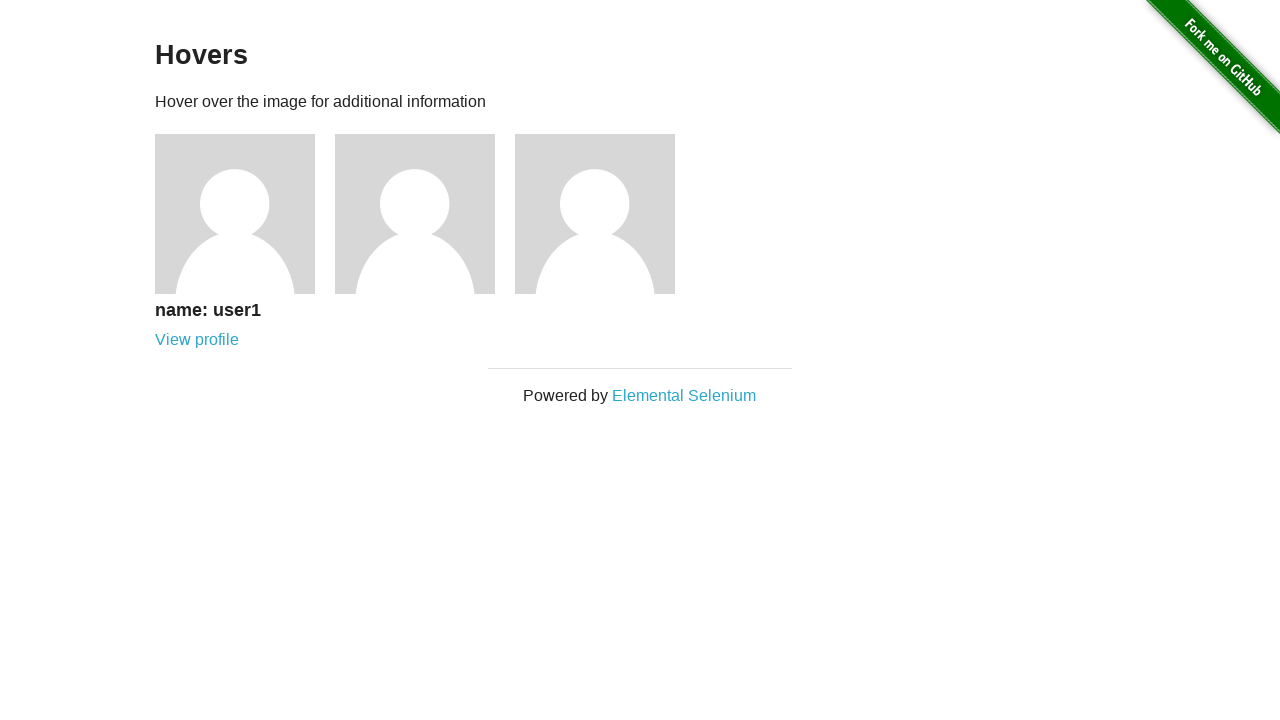

Verified that 'name: user1' text is visible after hover
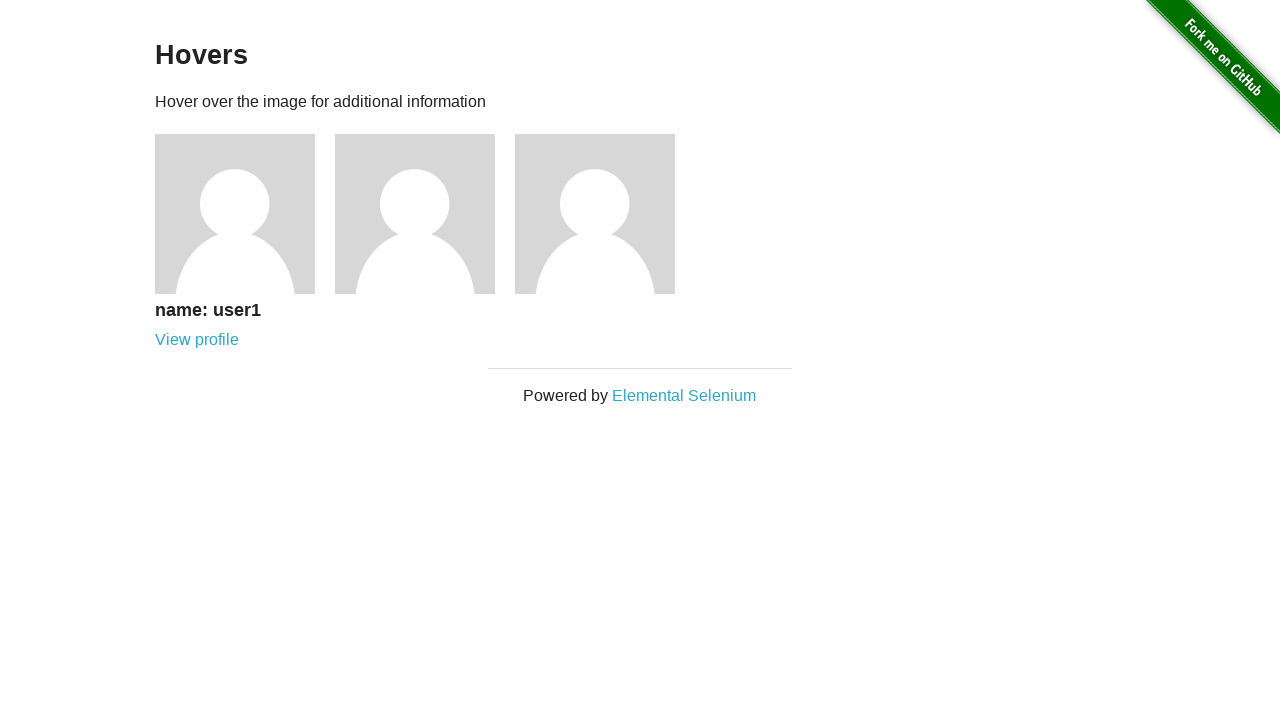

Clicked on the 'View profile' link at (197, 340) on text=View profile
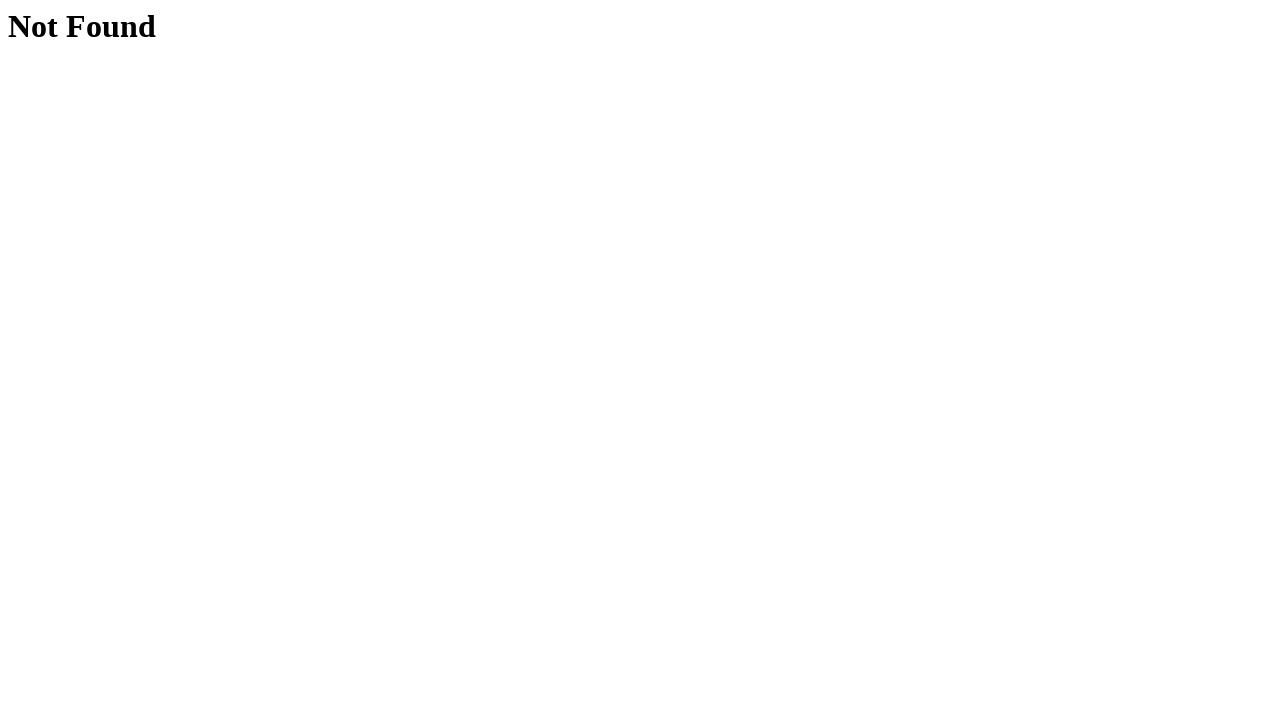

Verified that the page displays 'Not Found' heading
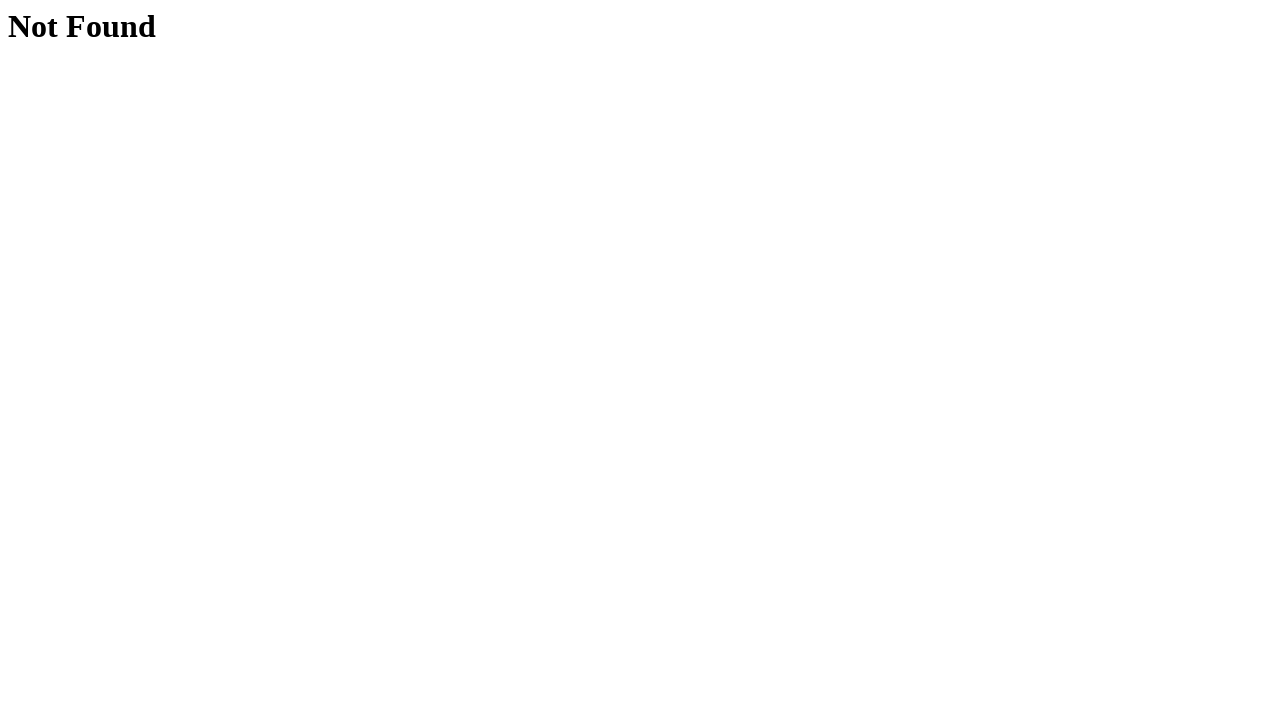

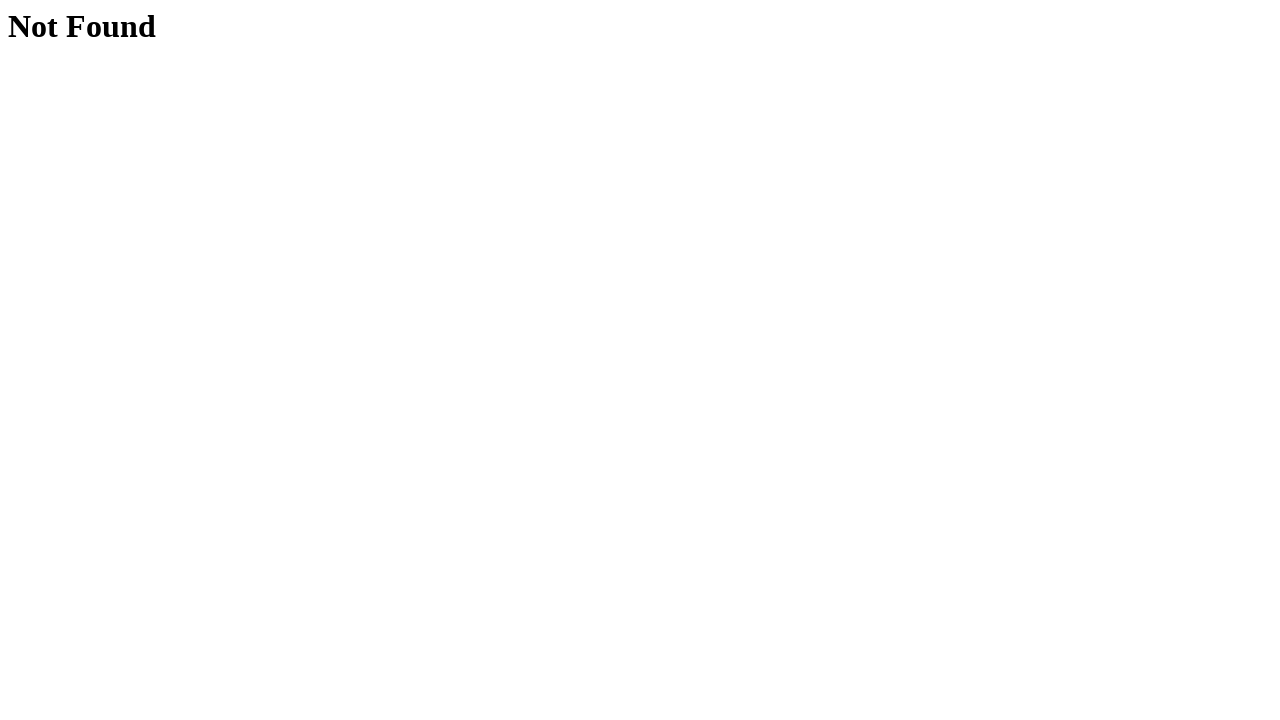